Tests checkbox functionality on a test automation practice page by clicking checkboxes for days of the week

Starting URL: https://testautomationpractice.blogspot.com/

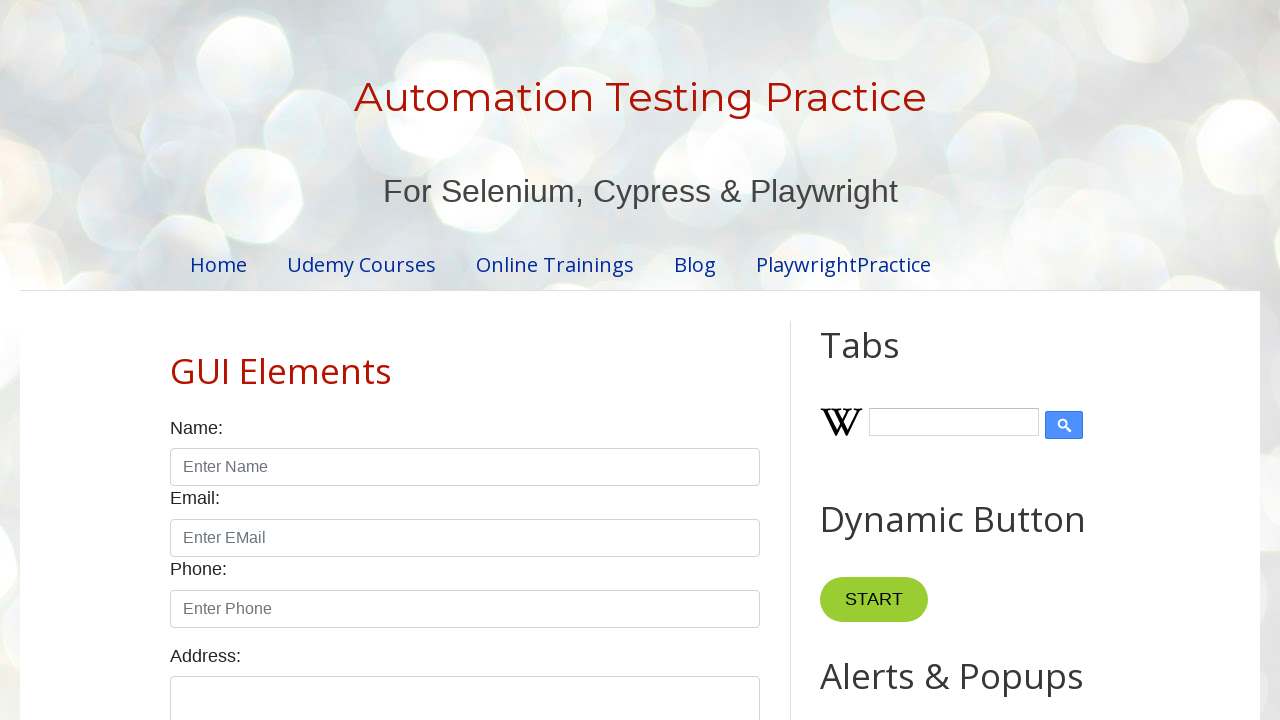

Clicked Sunday checkbox at (176, 360) on #sunday
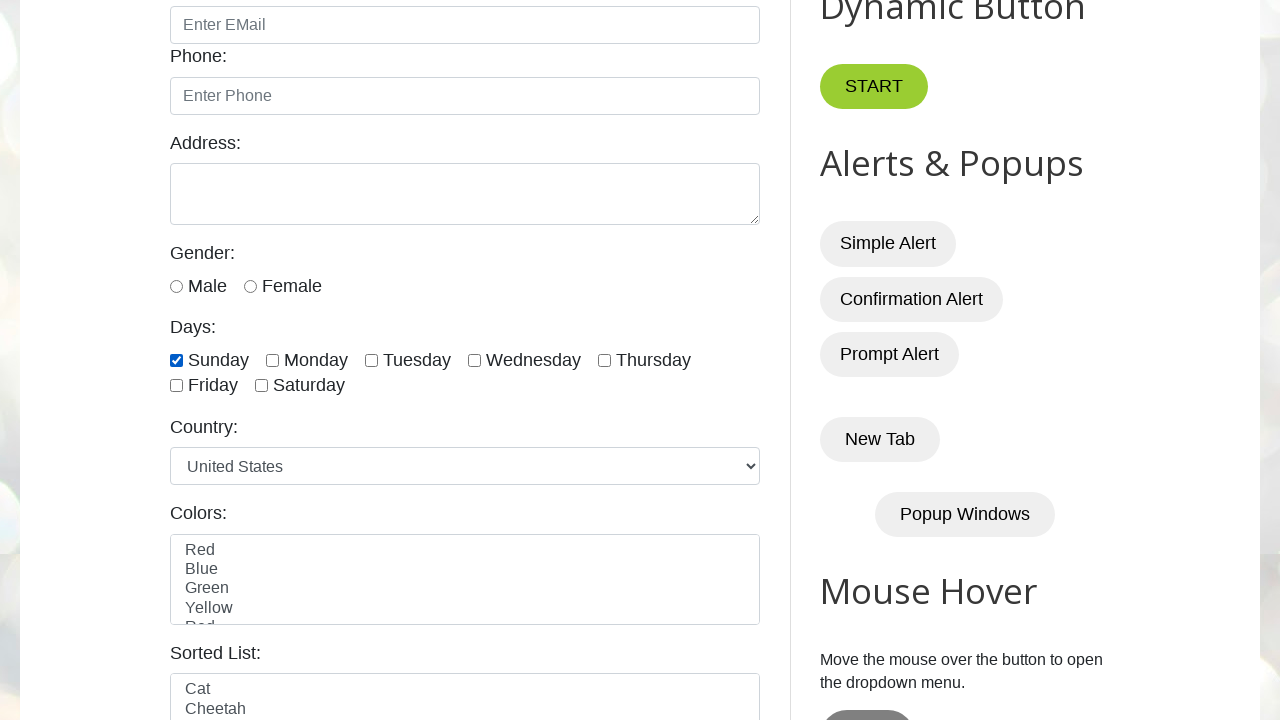

Located all day-related checkboxes
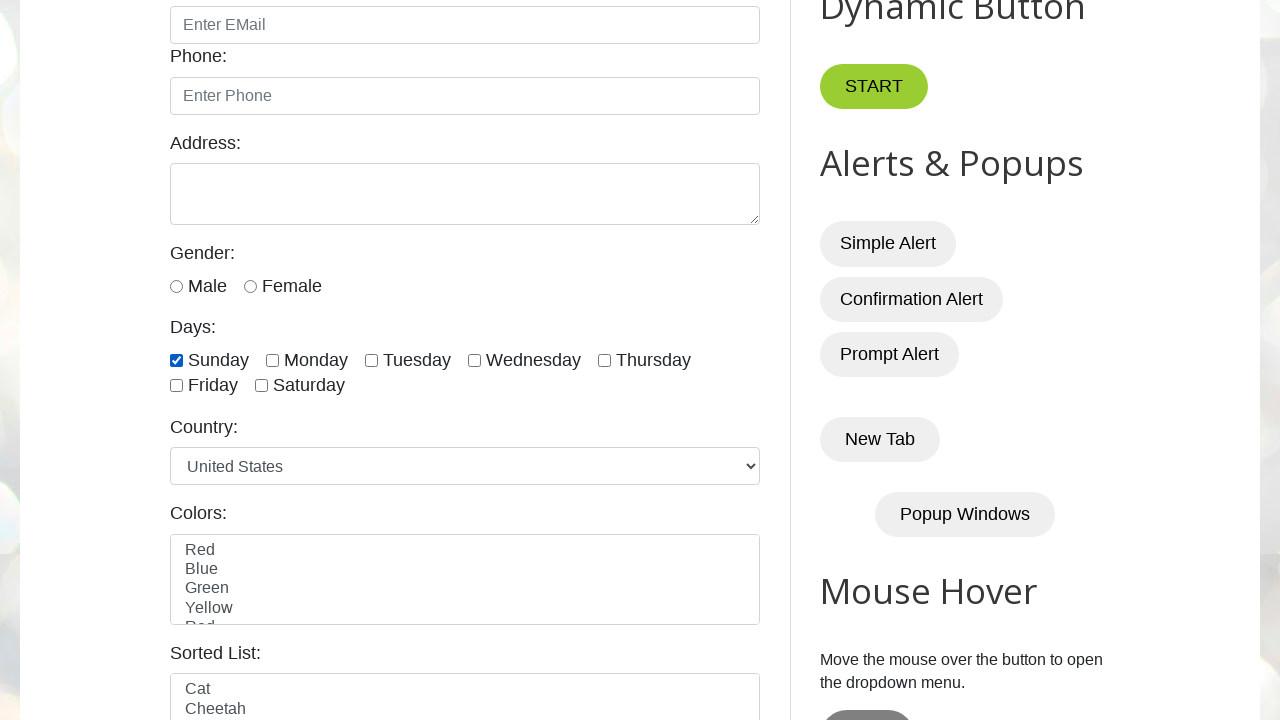

Found 7 day-related checkboxes
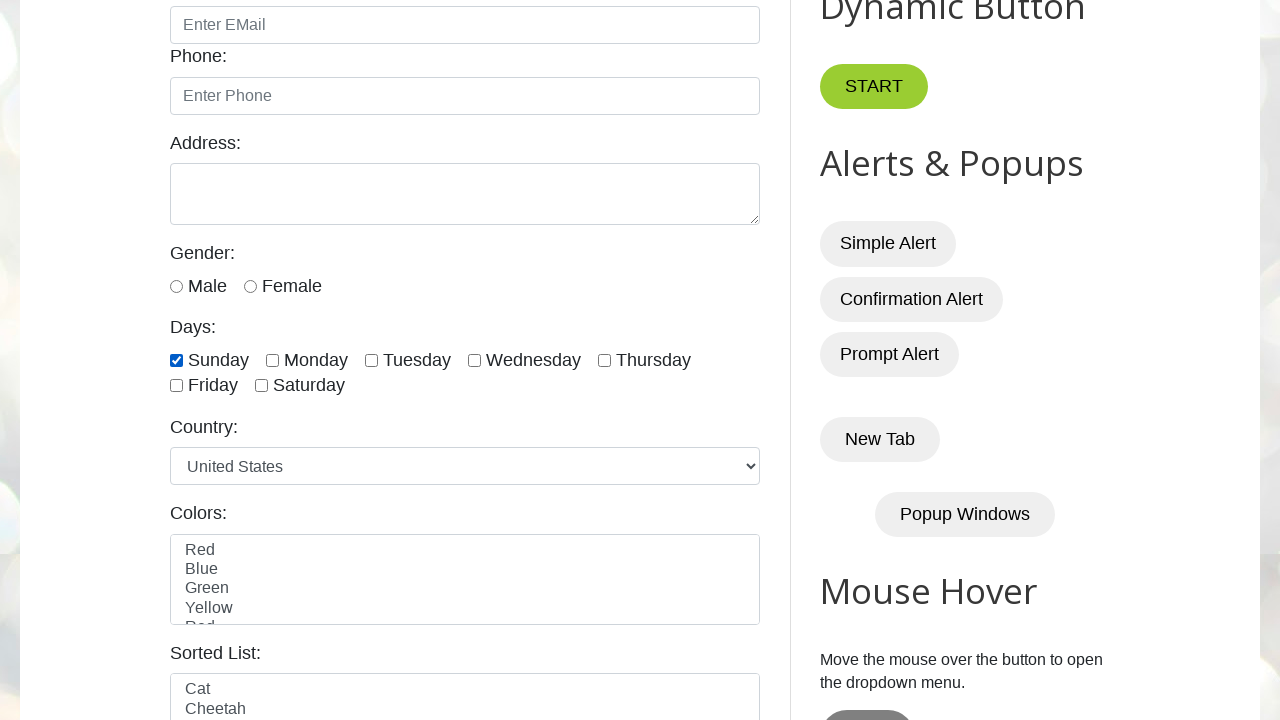

Clicked day checkbox #1 of 7 at (176, 360) on input[type='checkbox'][value*='day'] >> nth=0
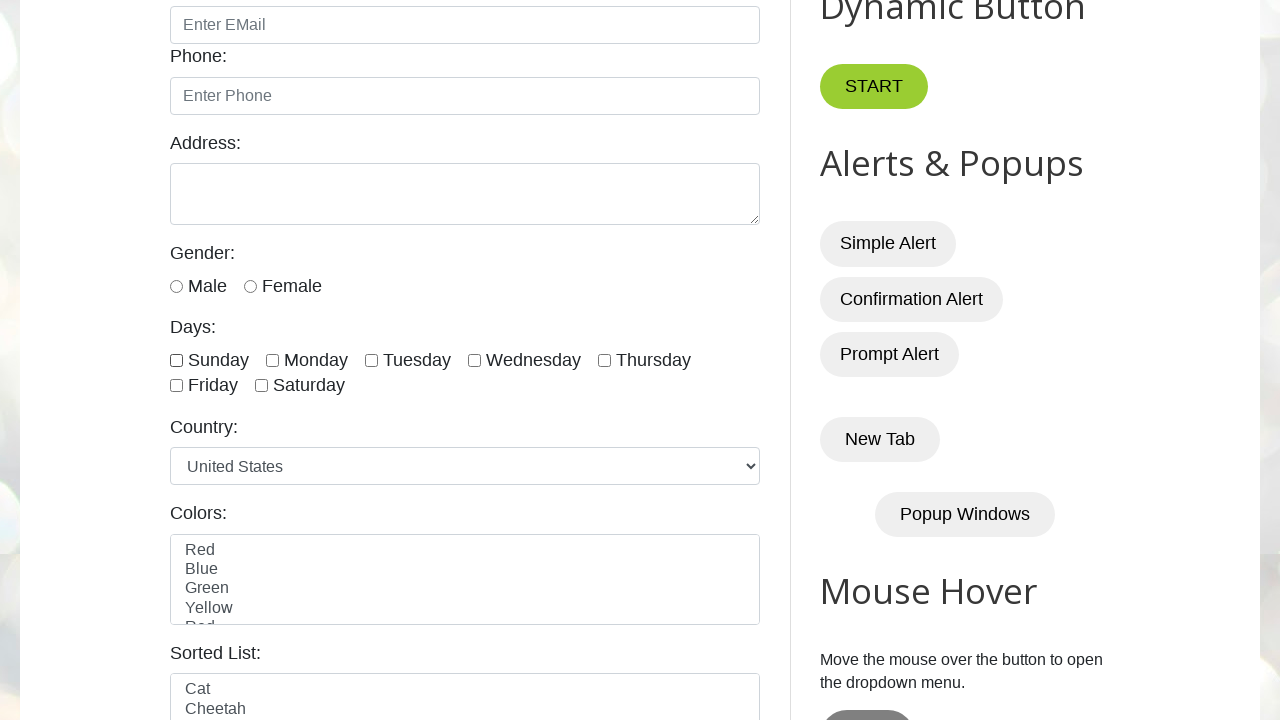

Clicked day checkbox #2 of 7 at (272, 360) on input[type='checkbox'][value*='day'] >> nth=1
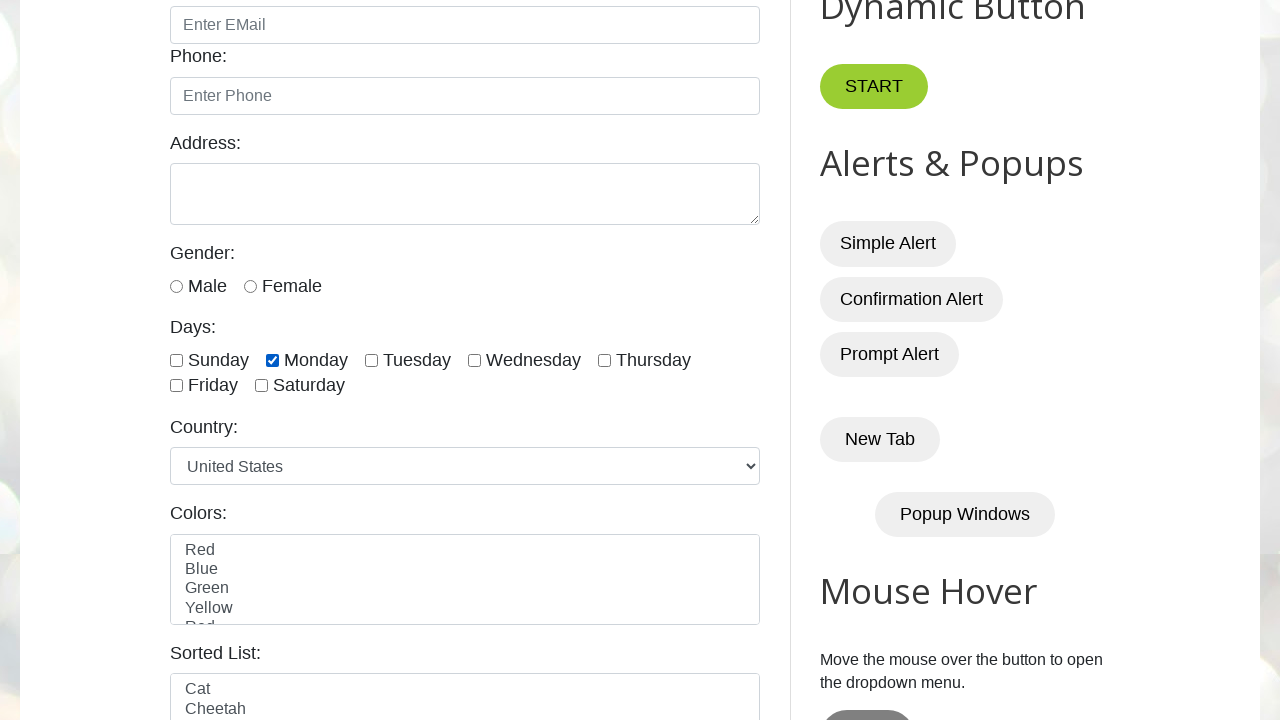

Clicked day checkbox #3 of 7 at (372, 360) on input[type='checkbox'][value*='day'] >> nth=2
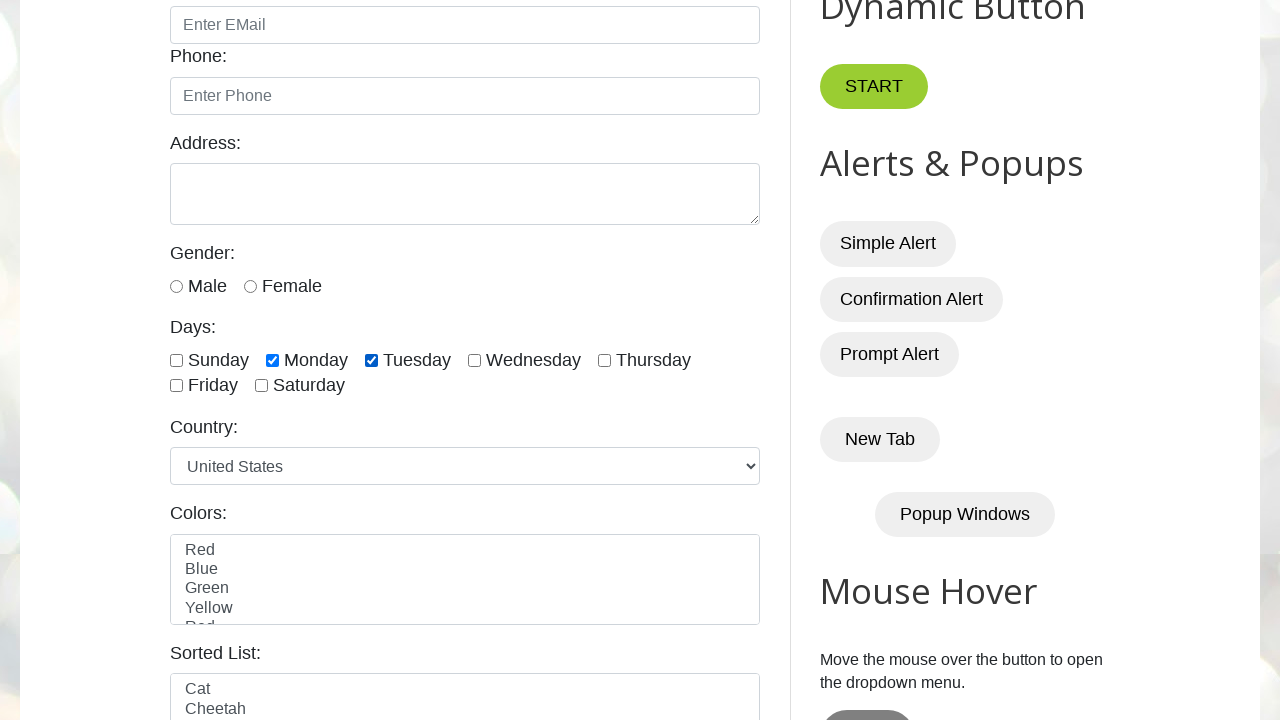

Clicked day checkbox #4 of 7 at (474, 360) on input[type='checkbox'][value*='day'] >> nth=3
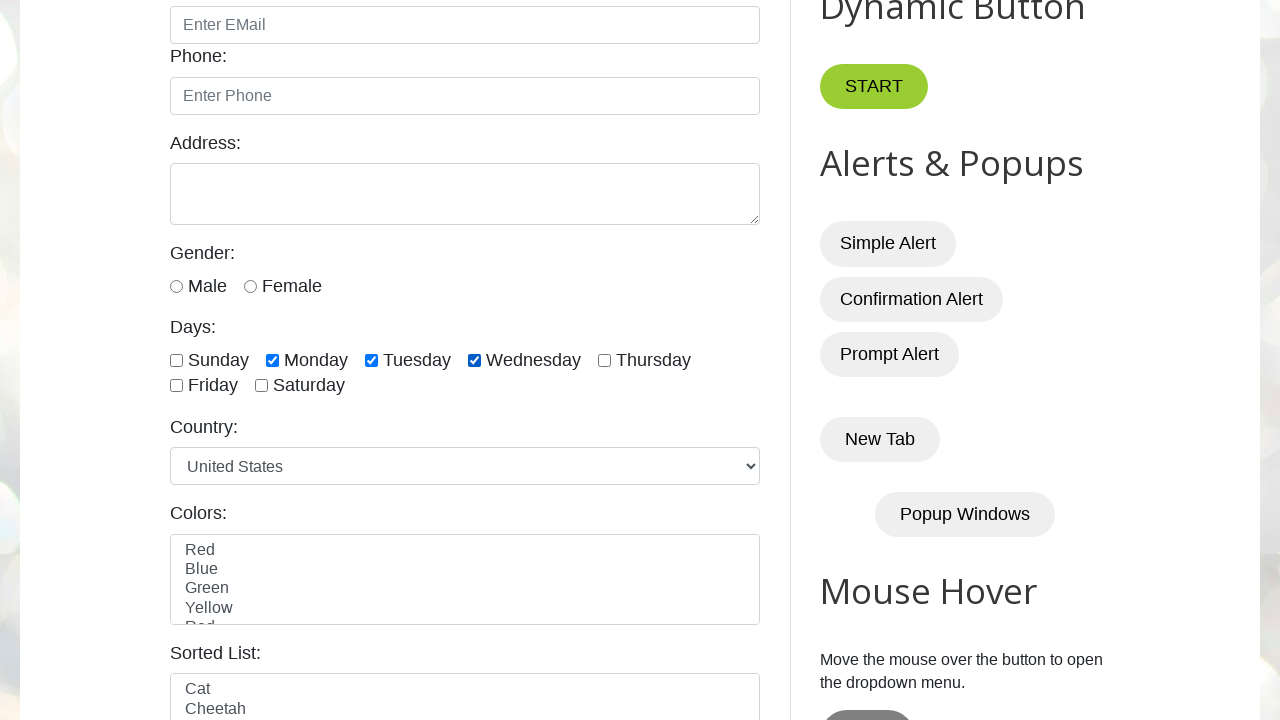

Clicked day checkbox #5 of 7 at (604, 360) on input[type='checkbox'][value*='day'] >> nth=4
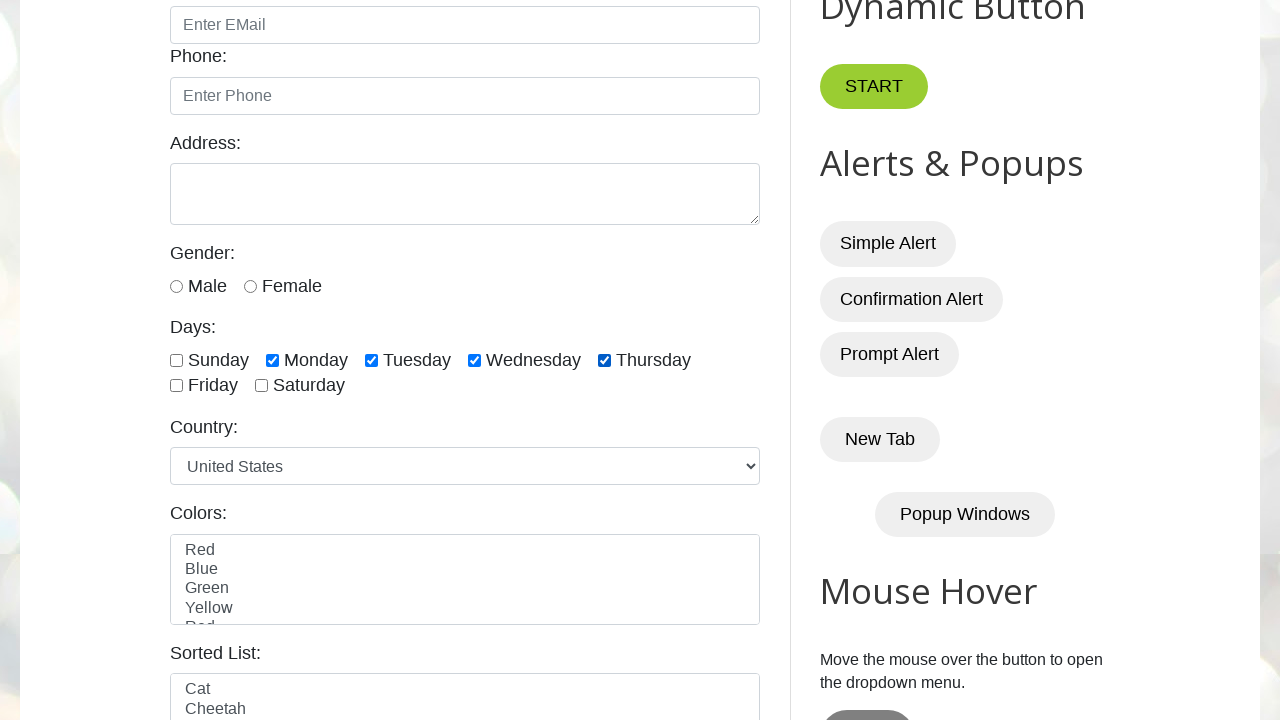

Clicked day checkbox #6 of 7 at (176, 386) on input[type='checkbox'][value*='day'] >> nth=5
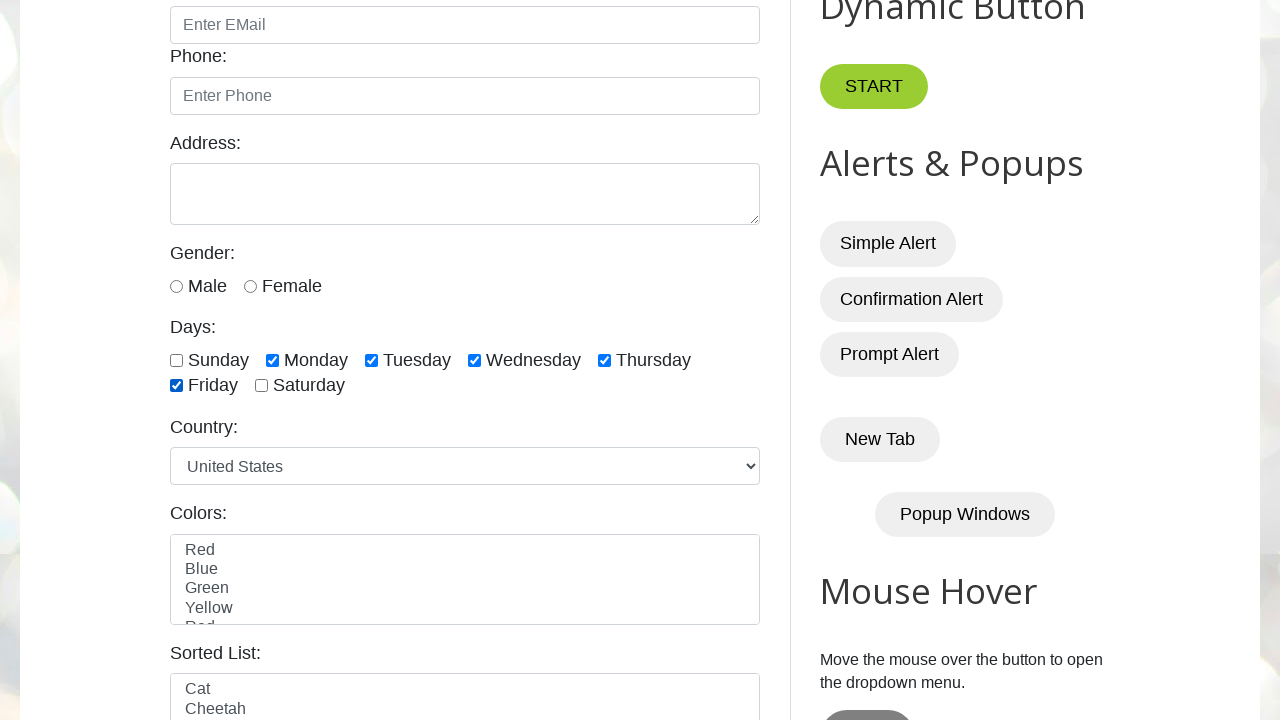

Clicked day checkbox #7 of 7 at (262, 386) on input[type='checkbox'][value*='day'] >> nth=6
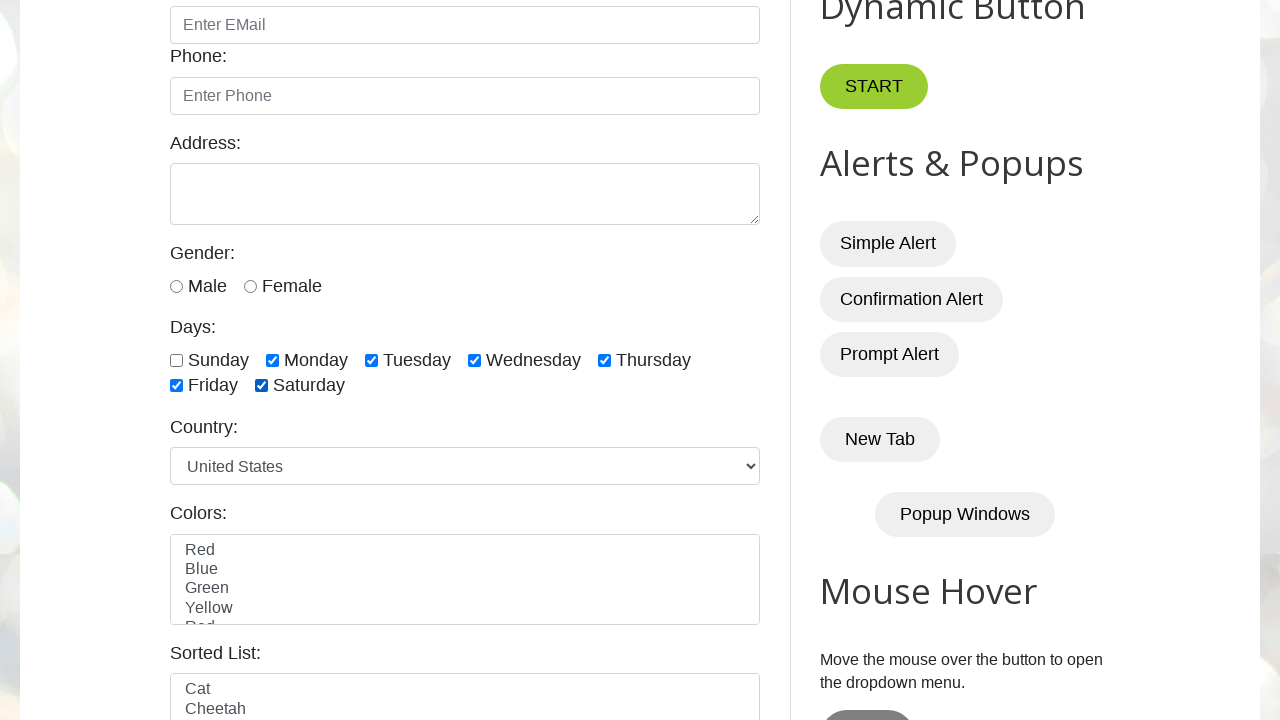

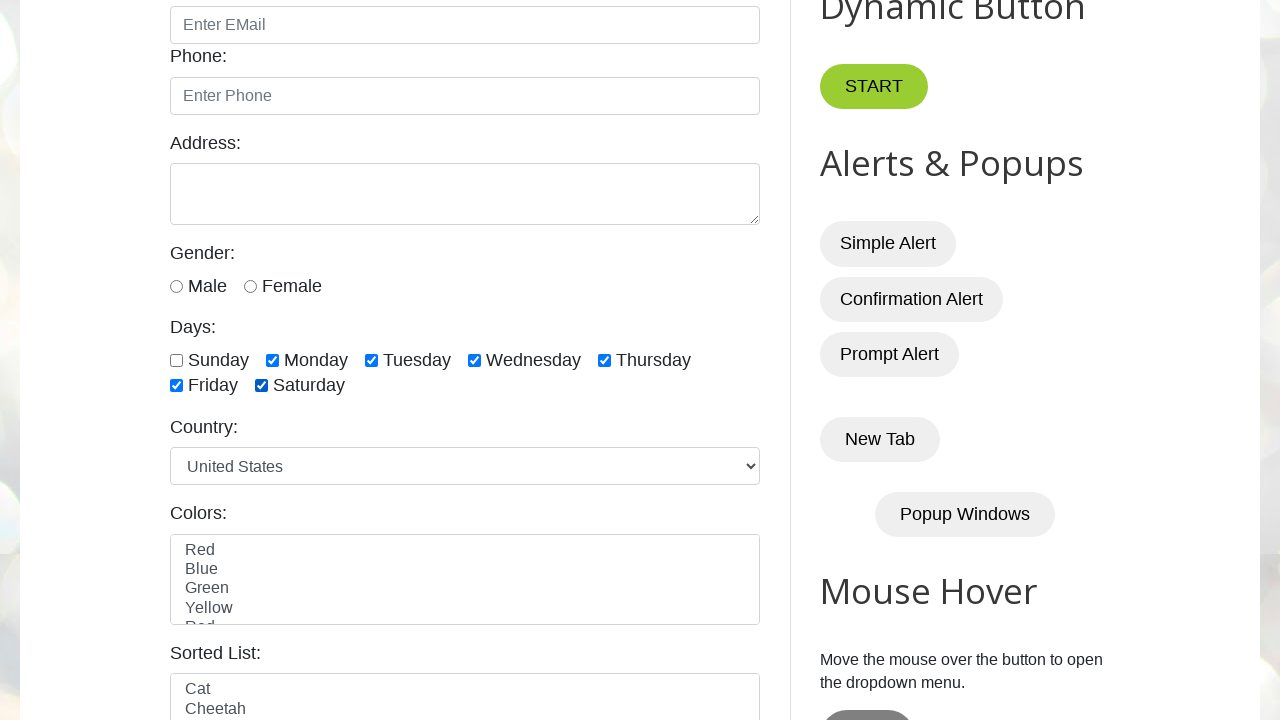